Tests that clicking the Resources button in the navbar shows the resources section with external links

Starting URL: http://www.uitestingplayground.com/clientdelay

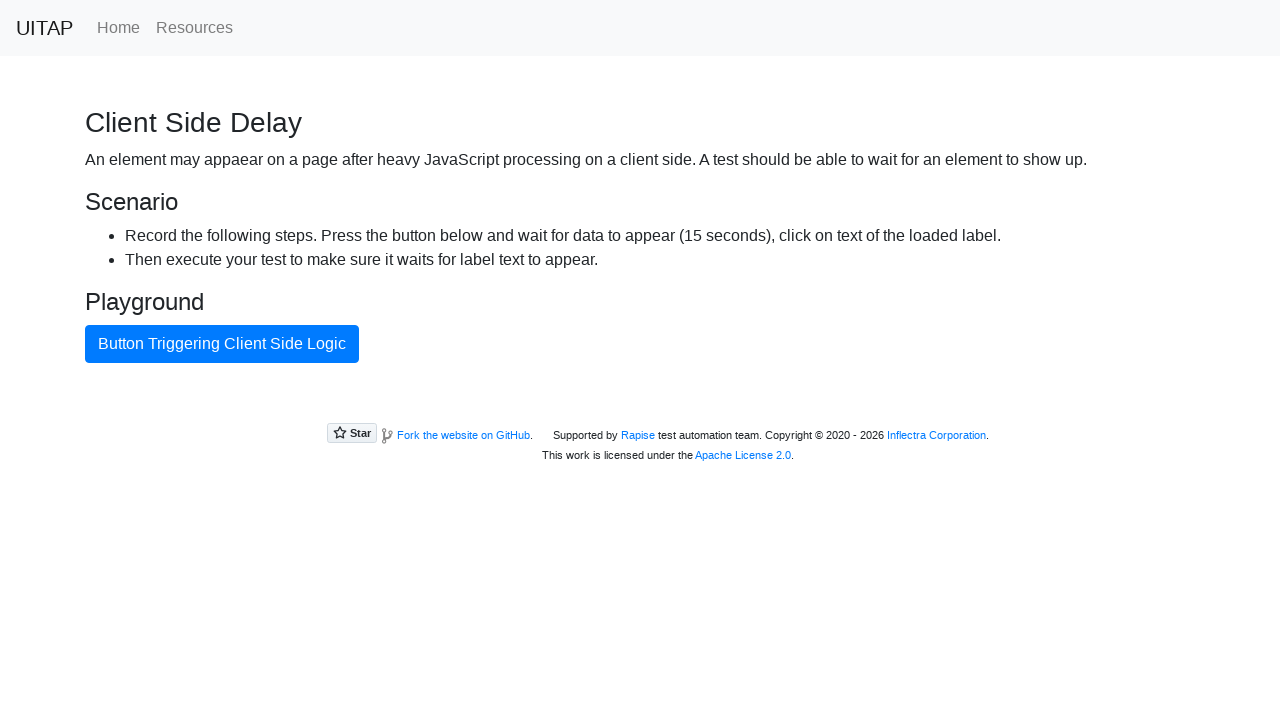

Clicked Resources button in navbar at (194, 28) on a.nav-link[href='/resources']
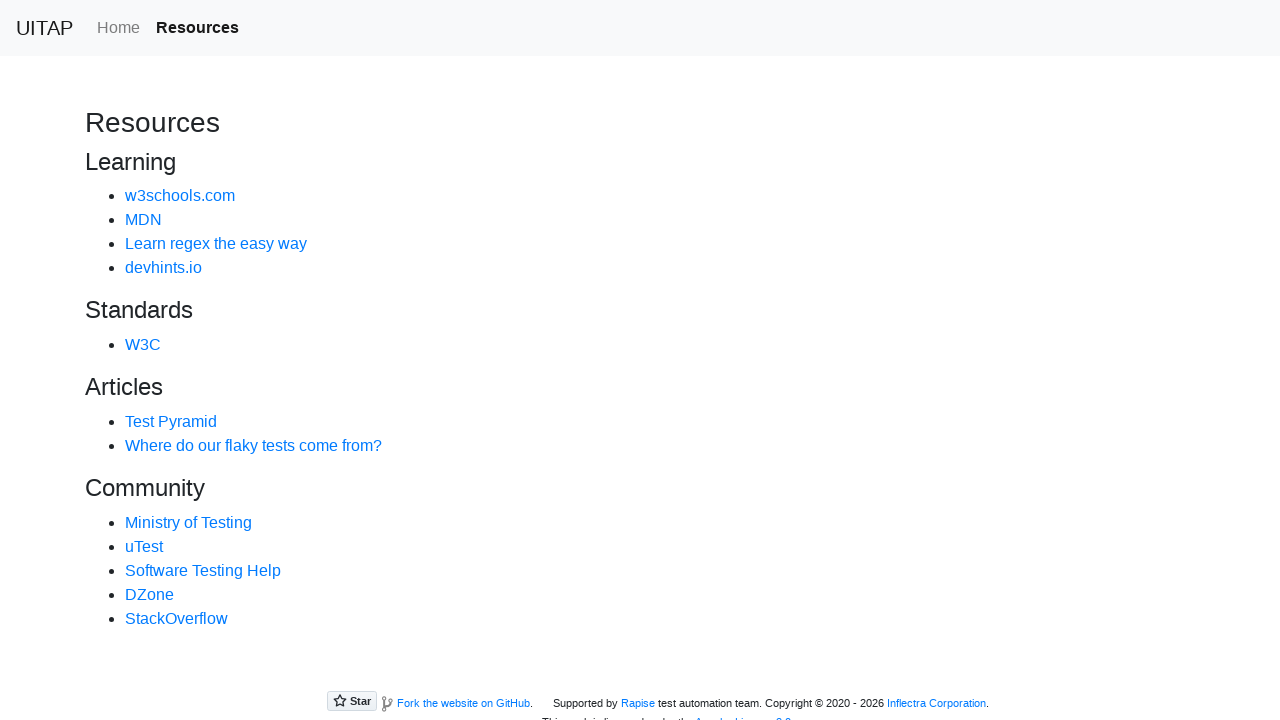

Resources section loaded with W3Schools external link visible
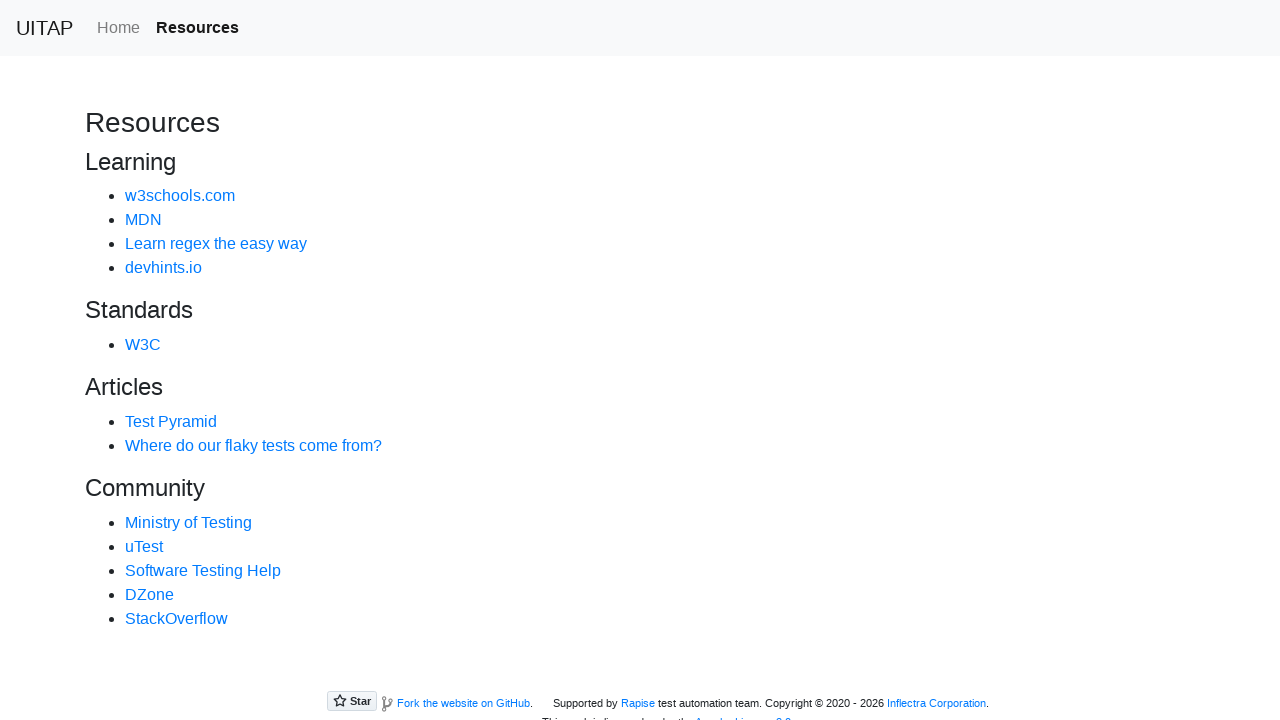

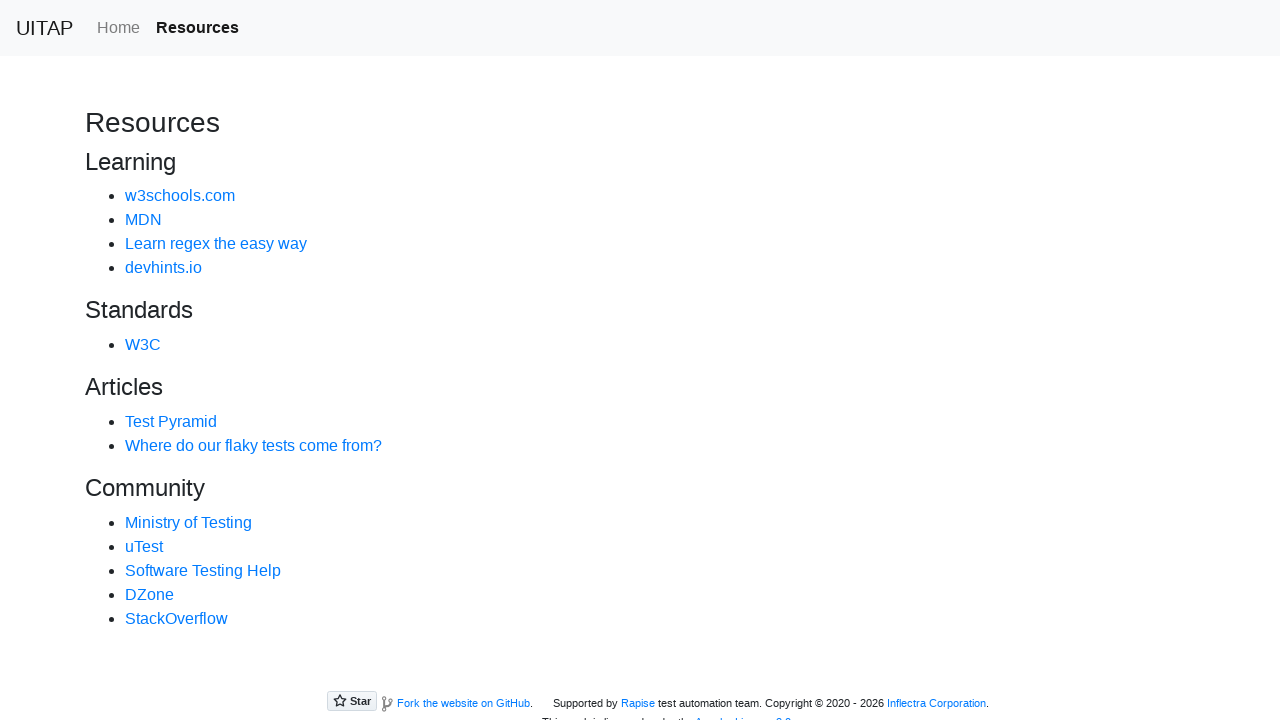